Tests browser window handling by clicking a button that opens a new tab and switching to it

Starting URL: https://demoqa.com/browser-windows

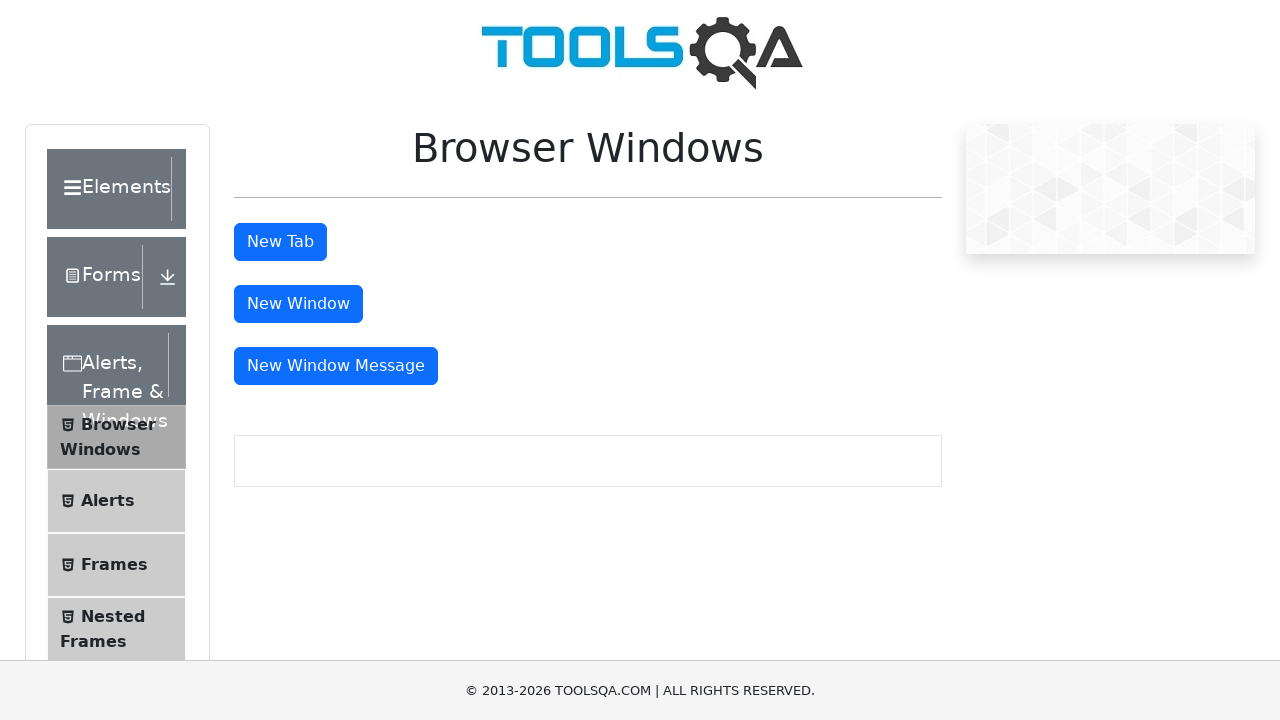

Clicked button to open a new tab at (280, 242) on #tabButton
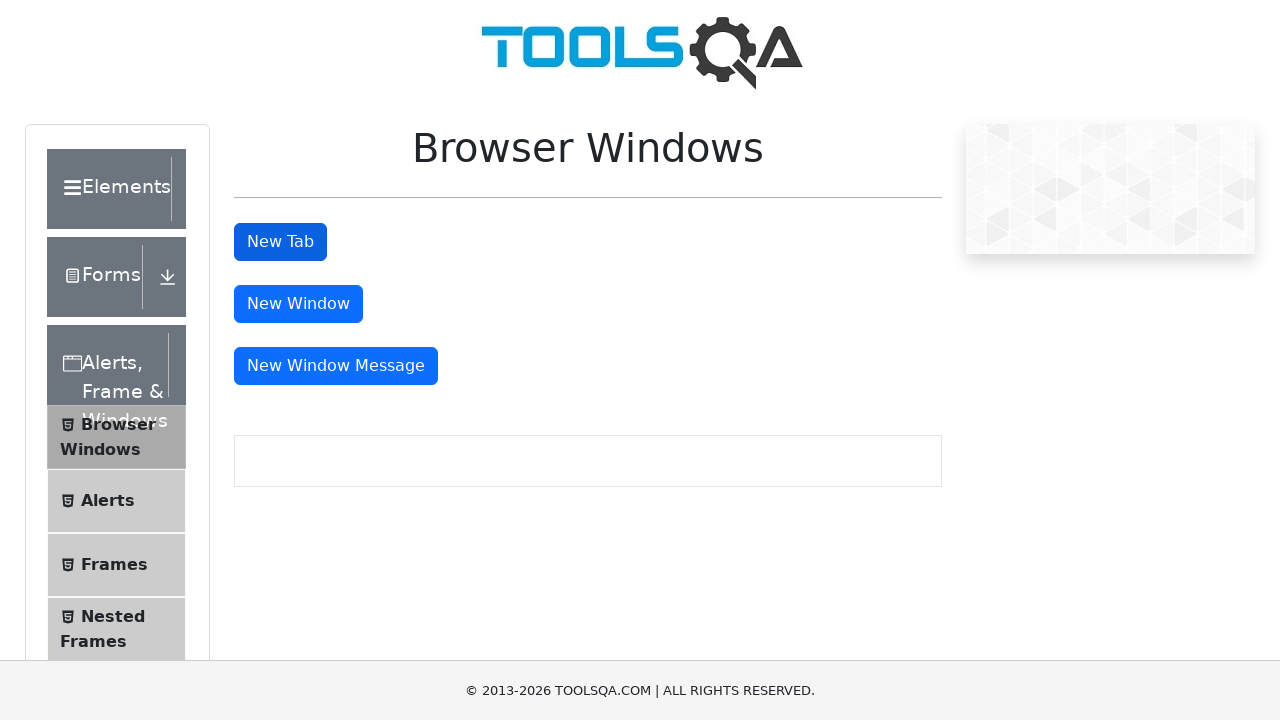

Retrieved all open pages/tabs in the context
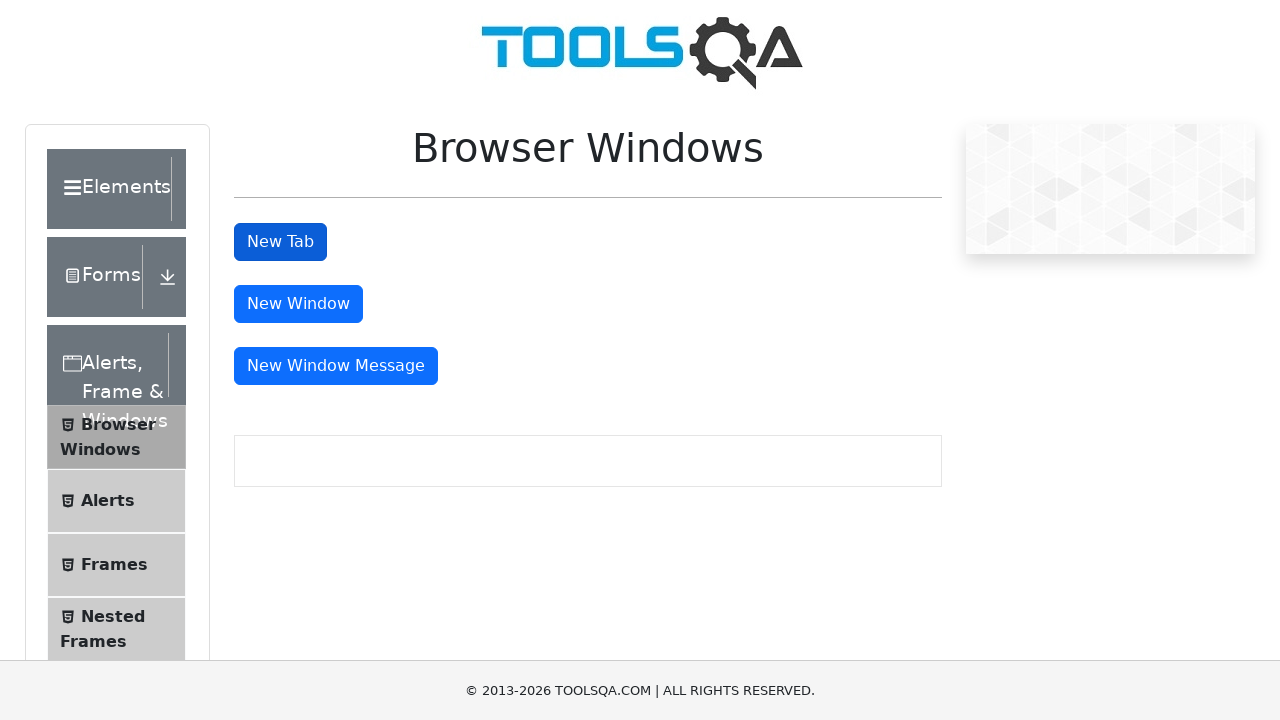

Selected the newly opened tab
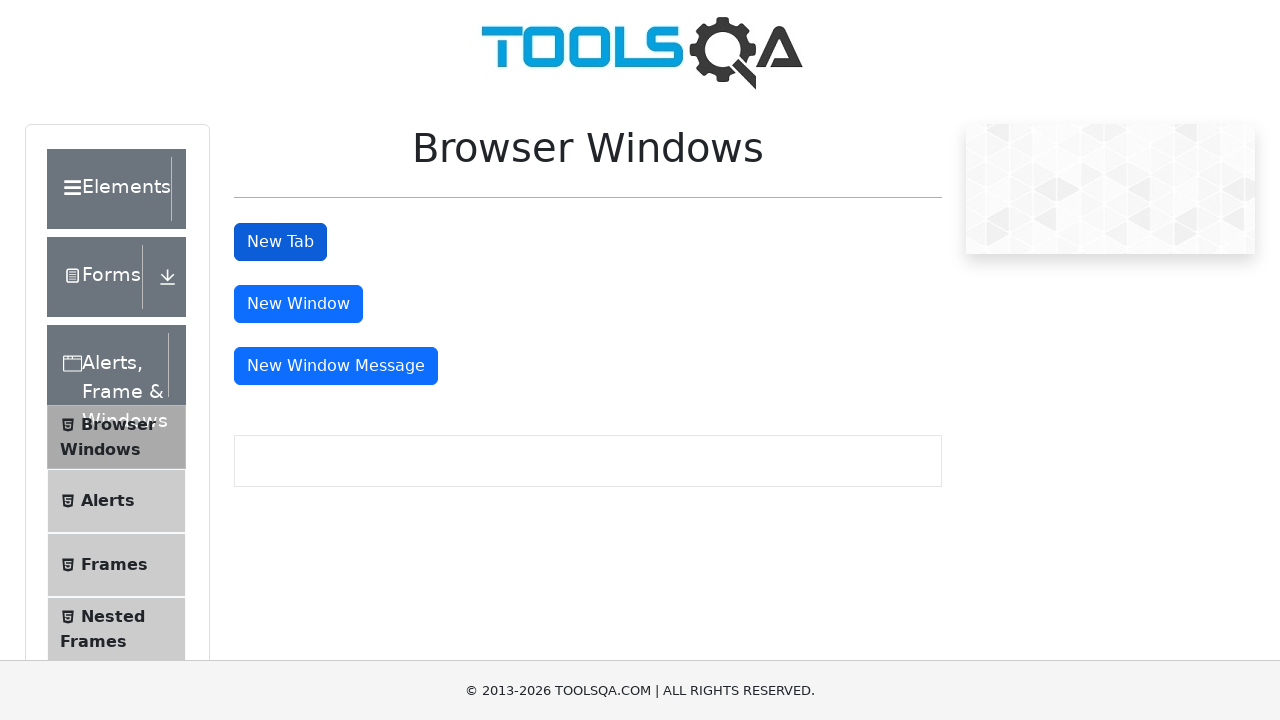

Waited for the new tab to load
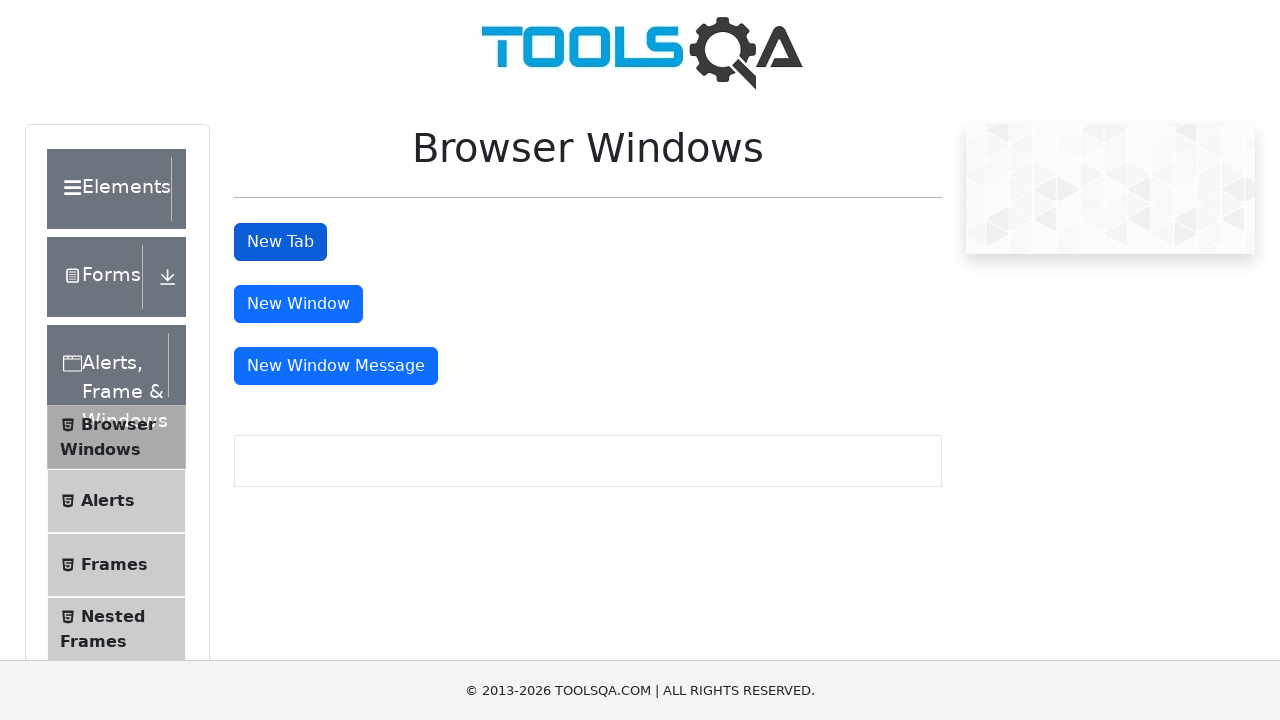

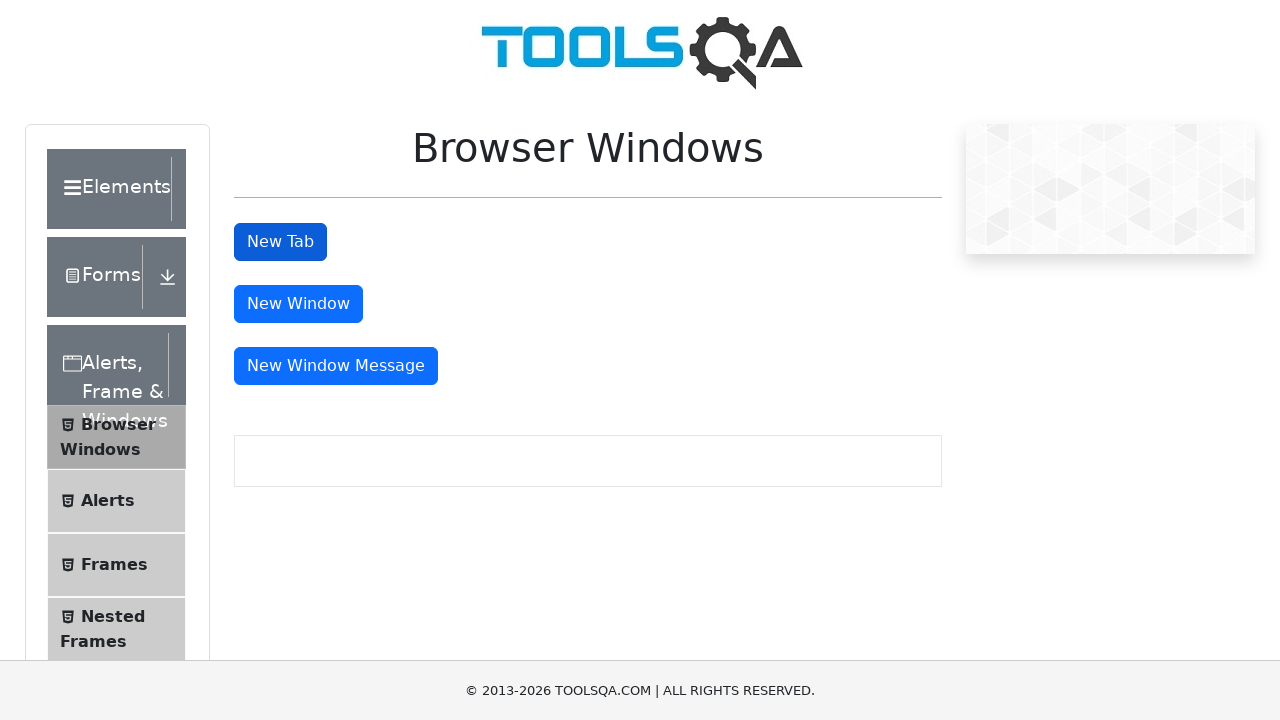